Tests file upload functionality on a practice form by scrolling to the file input element and uploading a file

Starting URL: https://demoqa.com/automation-practice-form

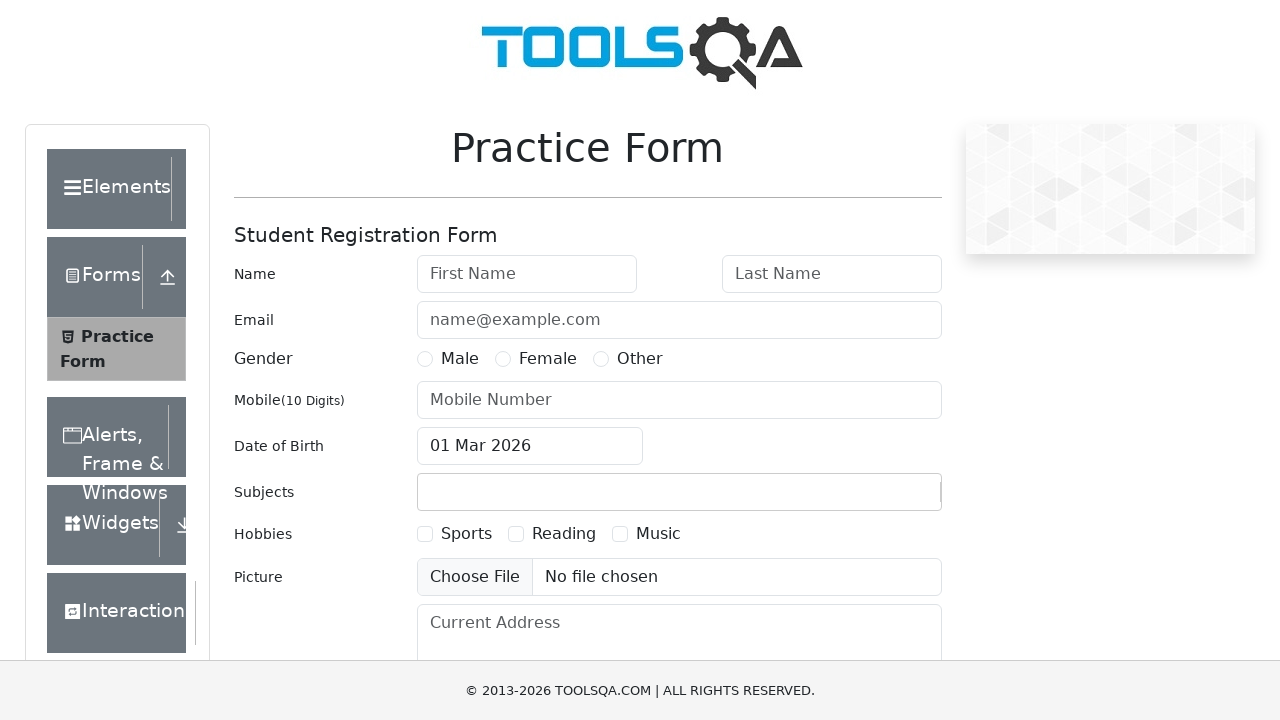

Scrolled down 350 pixels to reveal file upload element
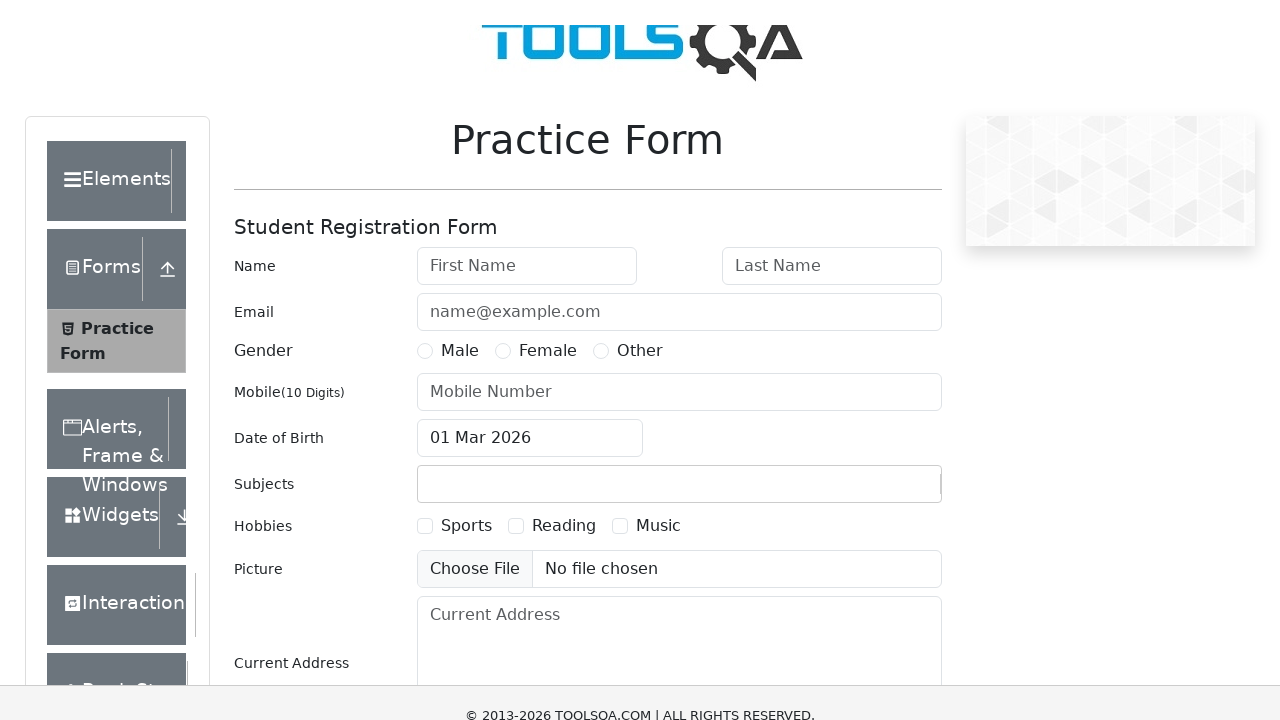

File input element became visible
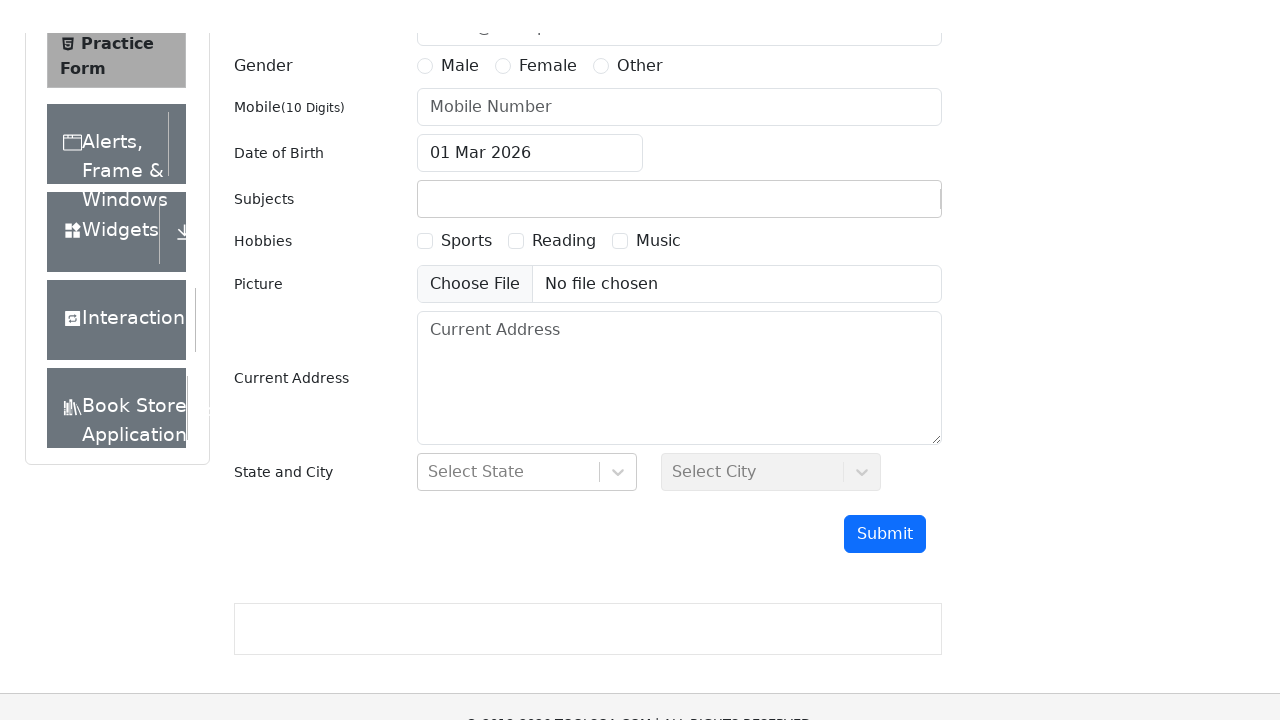

Created temporary test file for upload
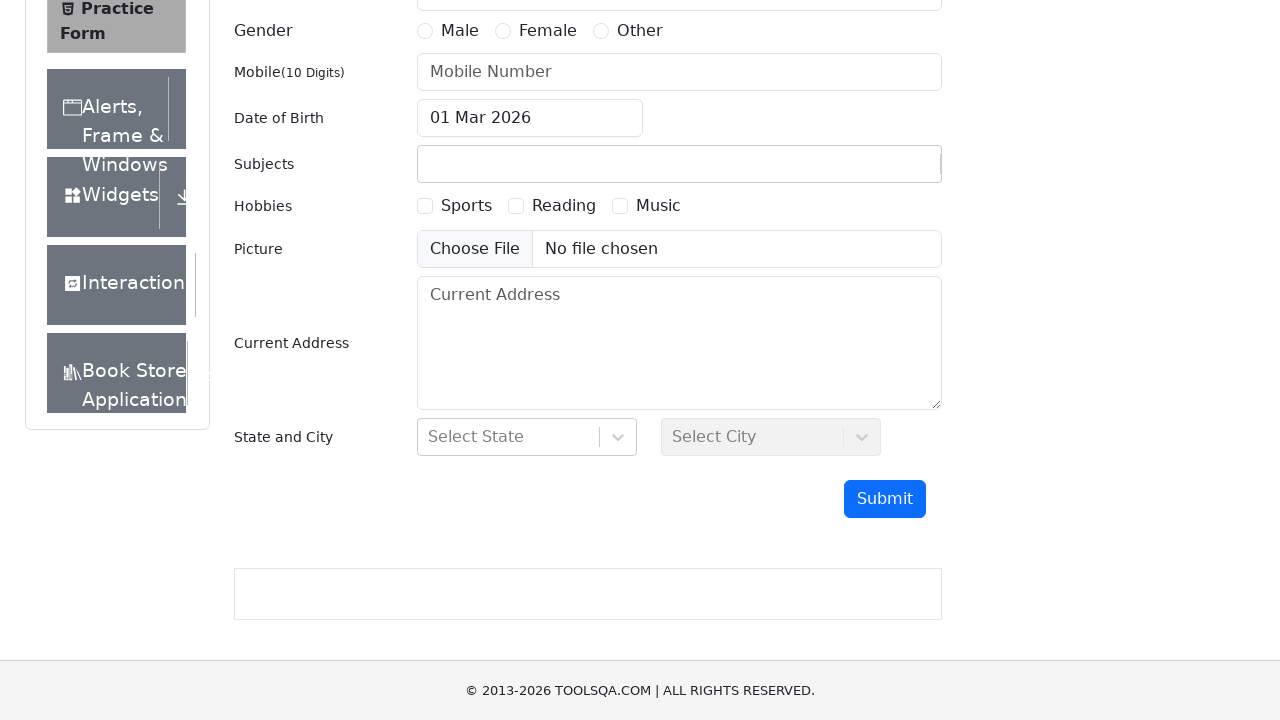

Uploaded test file to file input element
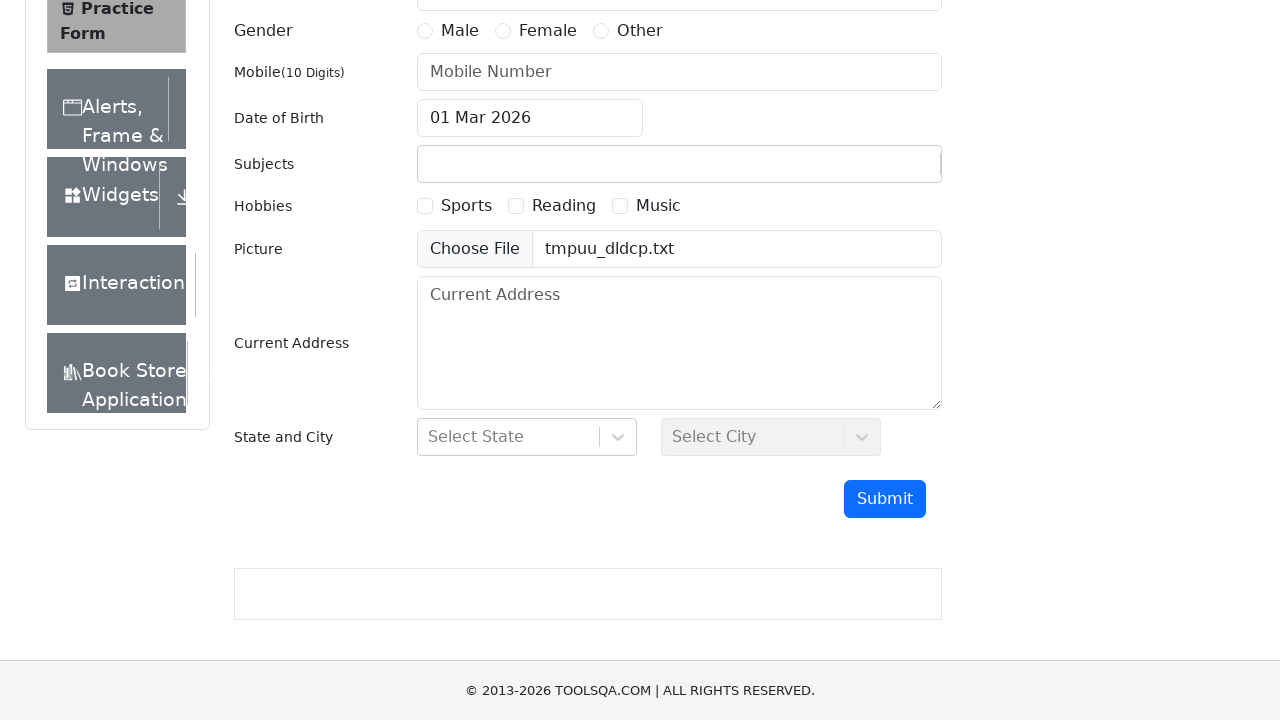

Cleaned up temporary test file
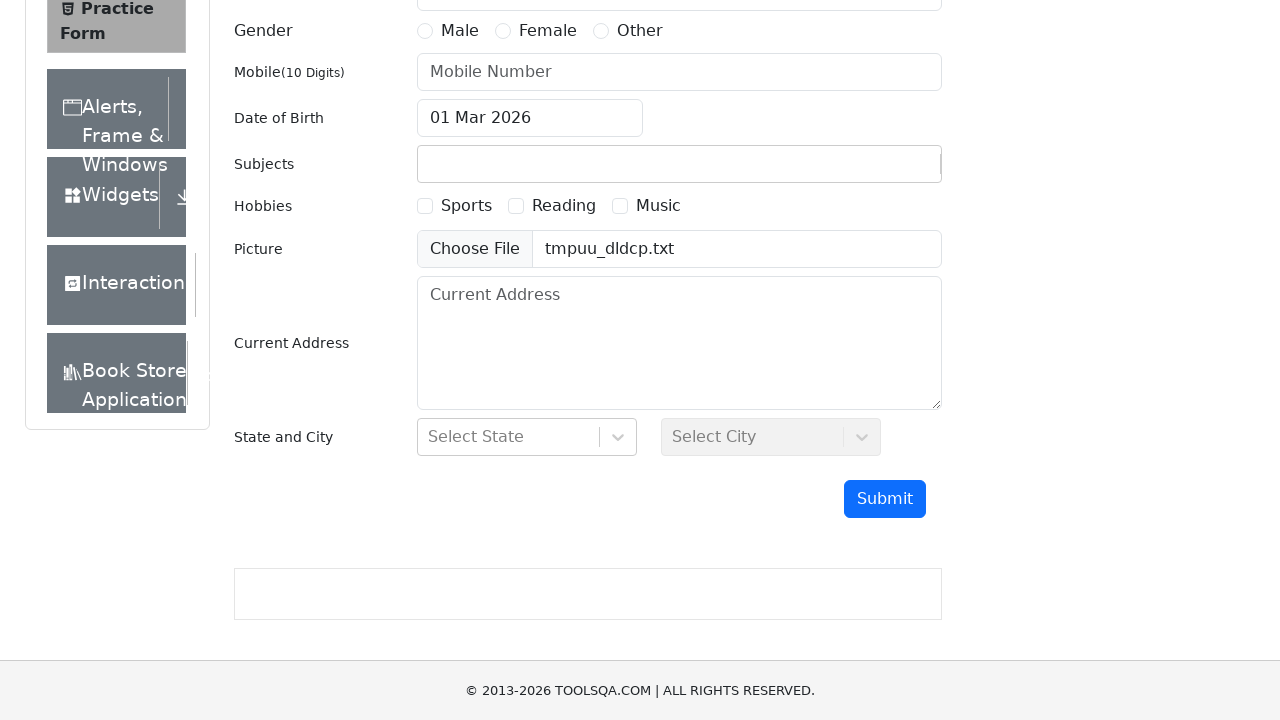

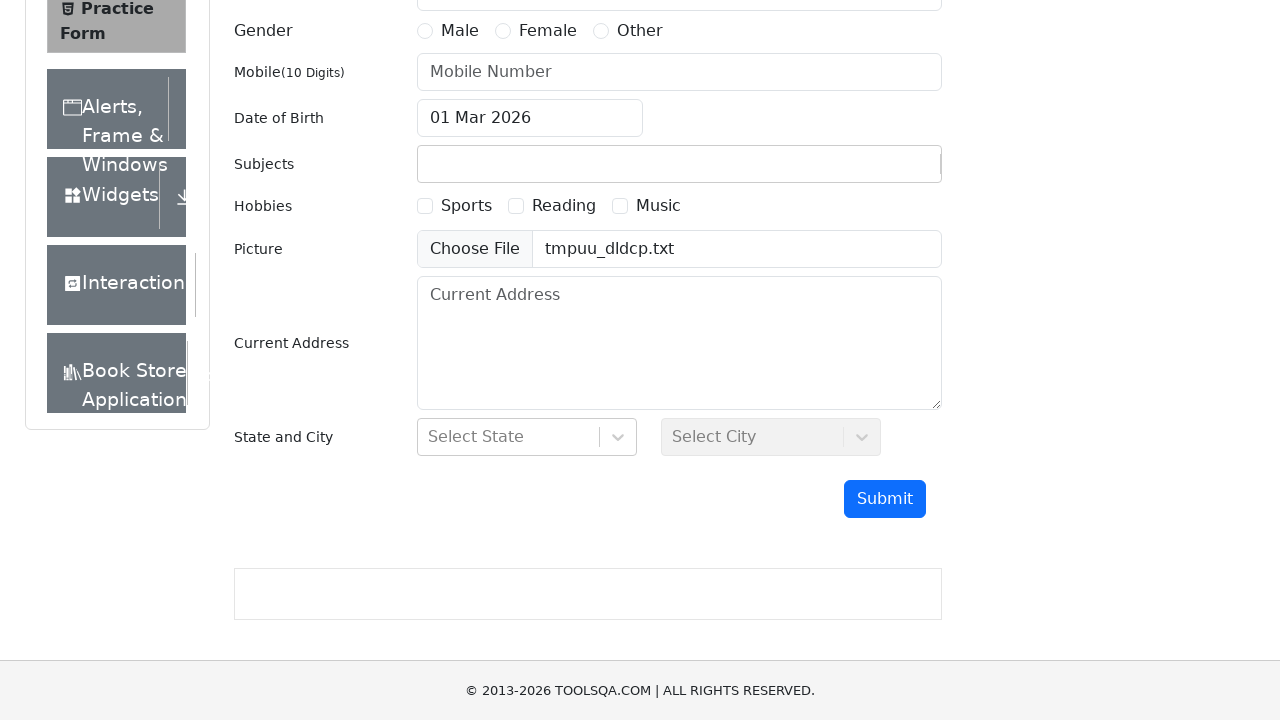